Tests drag and drop functionality on jQuery UI demo page by dragging an element and dropping it onto a target

Starting URL: https://jqueryui.com/droppable/

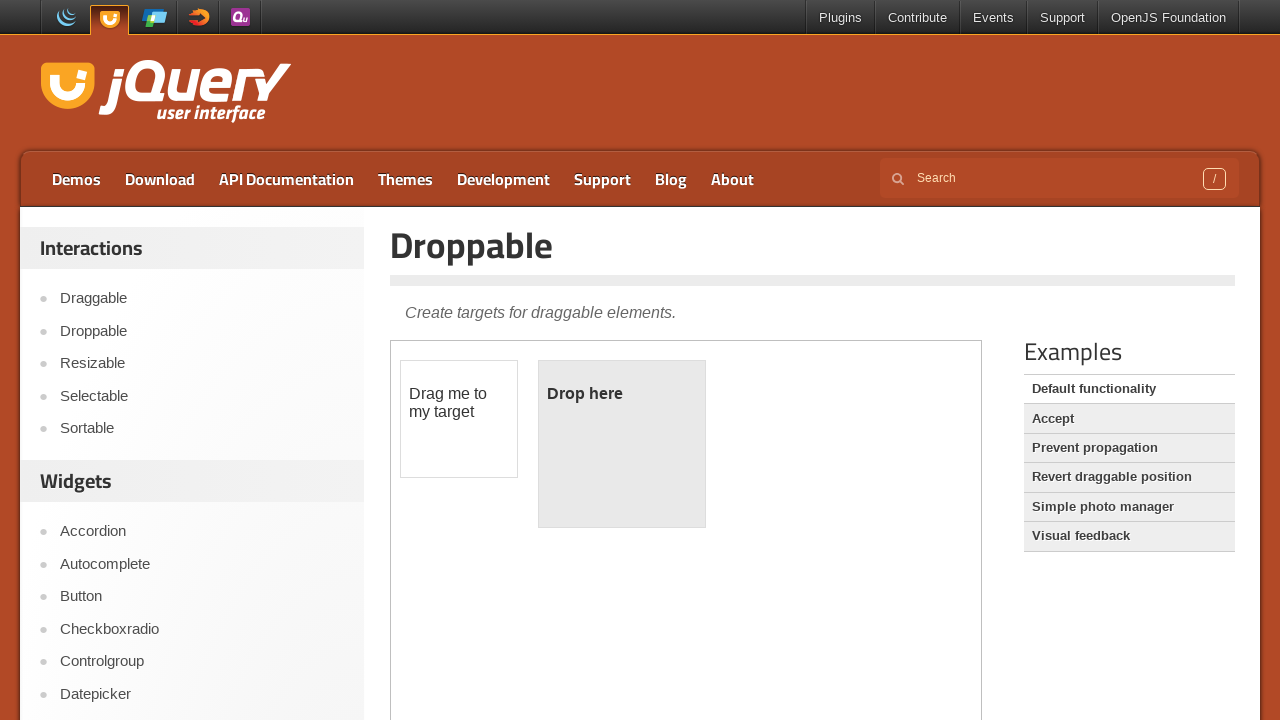

Waited for demo iframe to load
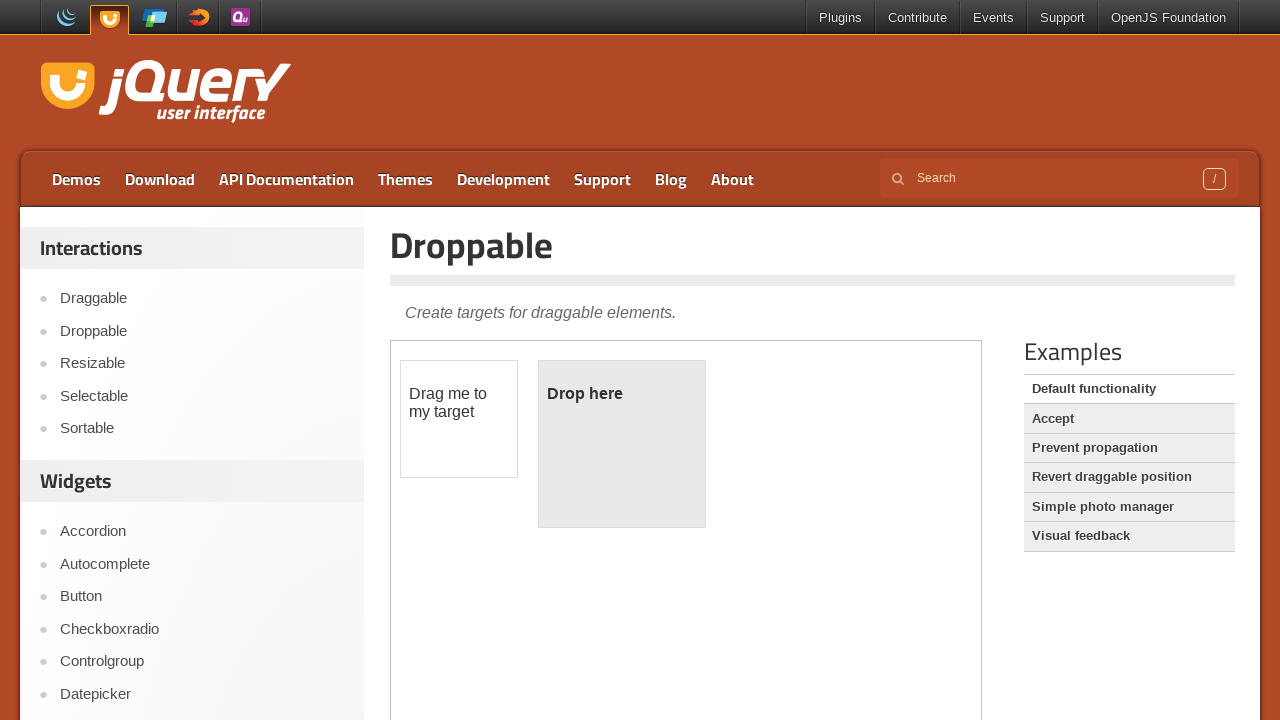

Located the demo iframe
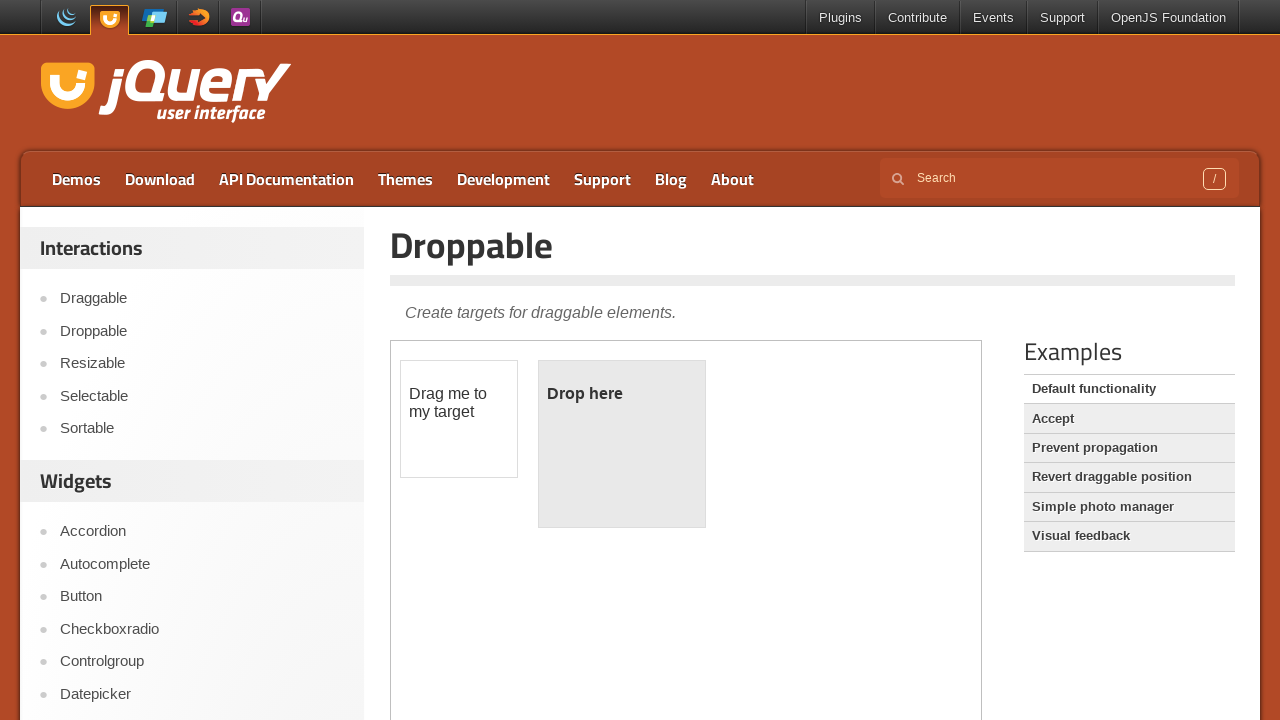

Located the draggable element
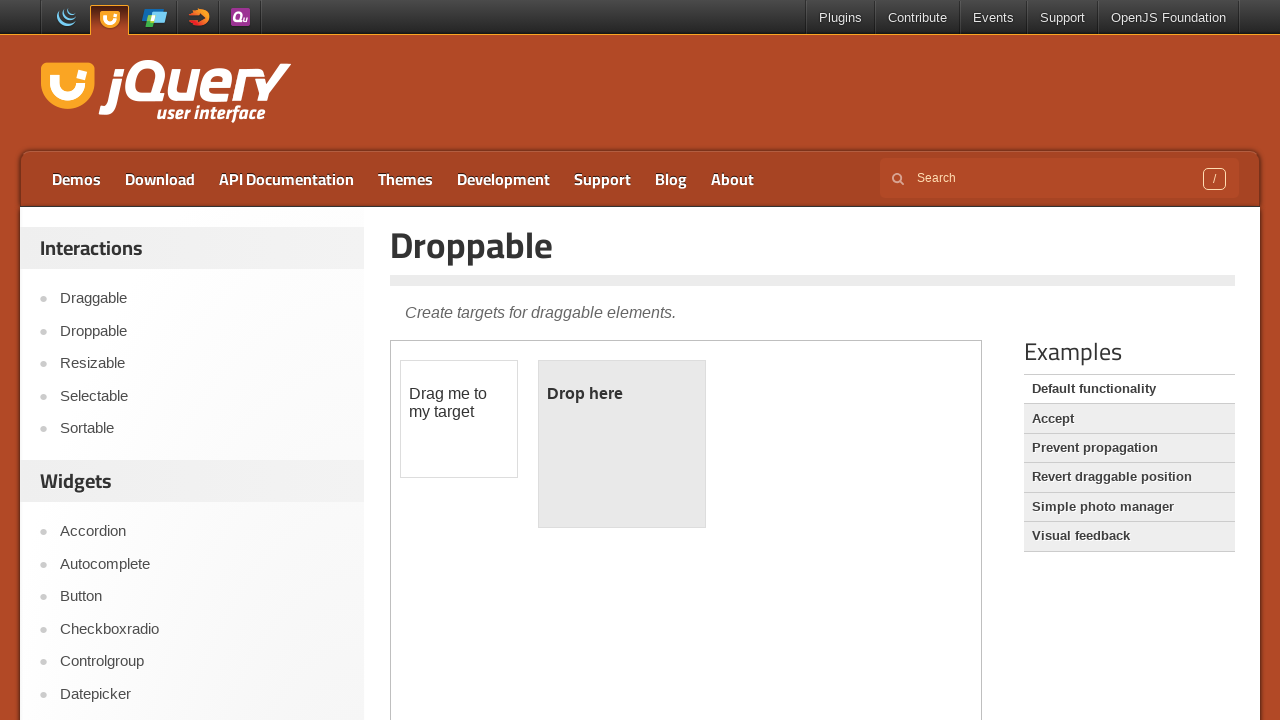

Located the droppable target element
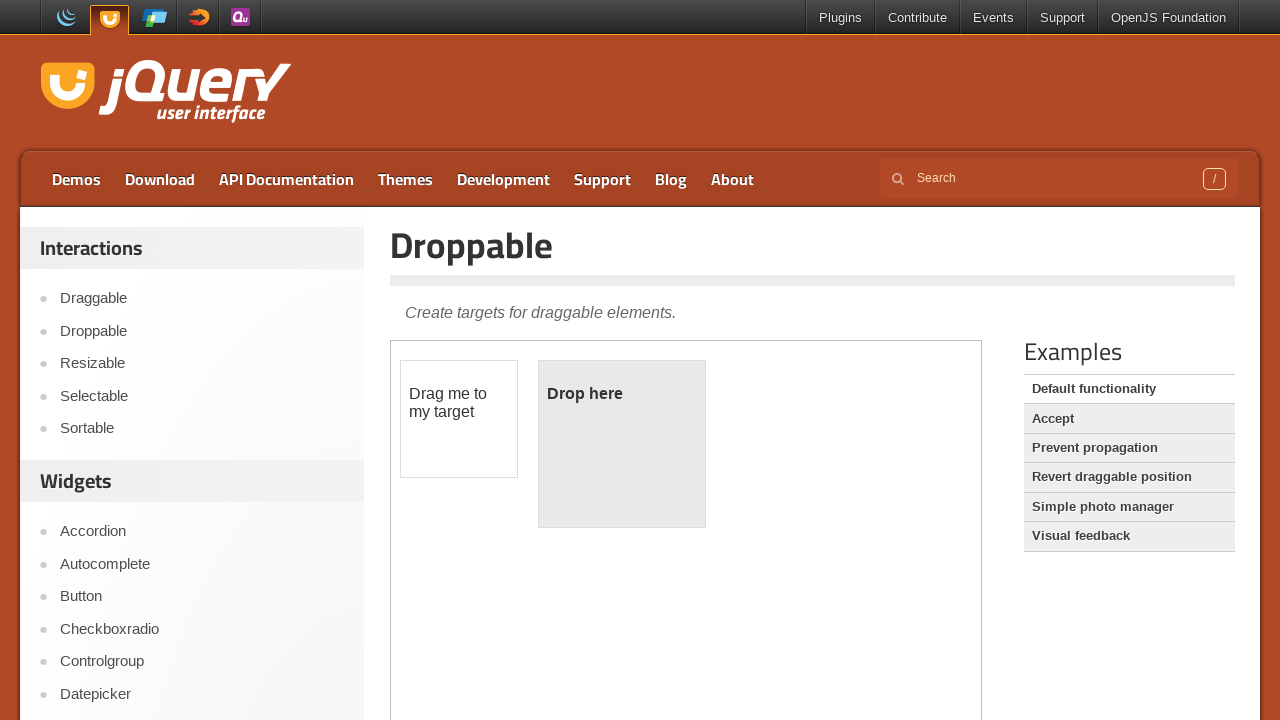

Dragged and dropped the element onto the target at (622, 444)
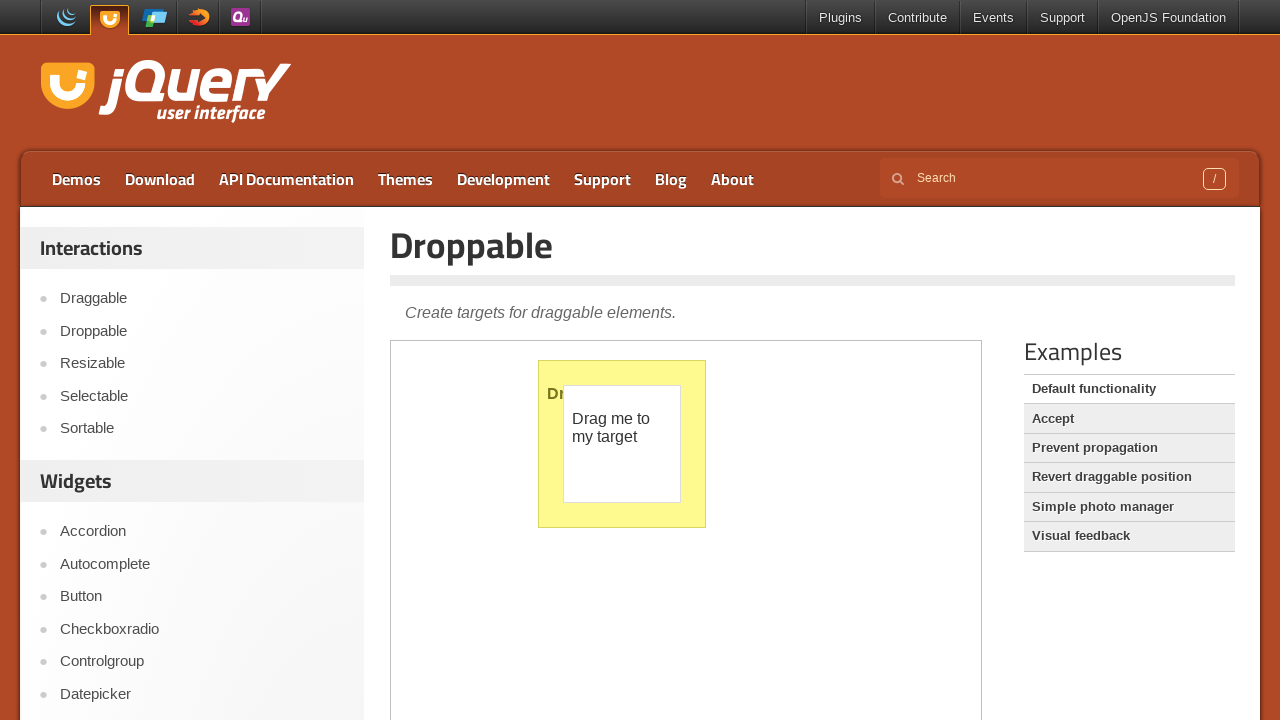

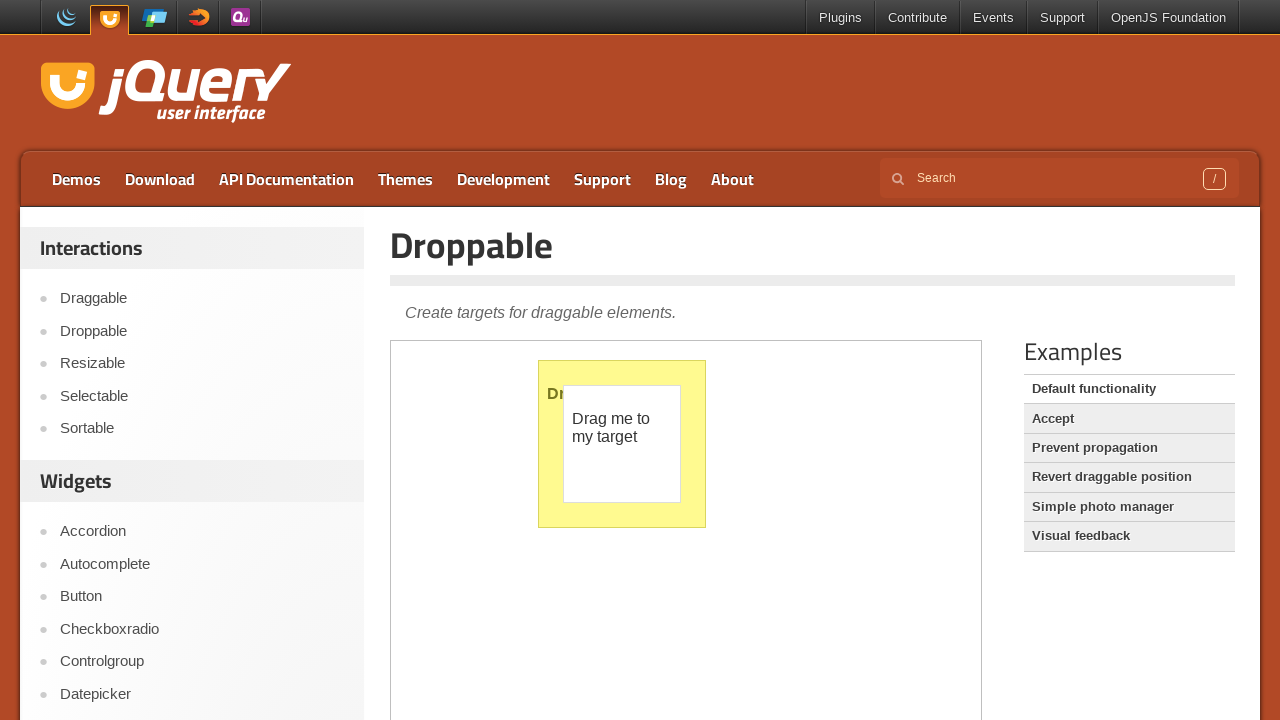